Tests drag and drop functionality by dragging an element and dropping it onto a target element on the Selenium mouse interaction test page.

Starting URL: https://www.selenium.dev/selenium/web/mouse_interaction.html

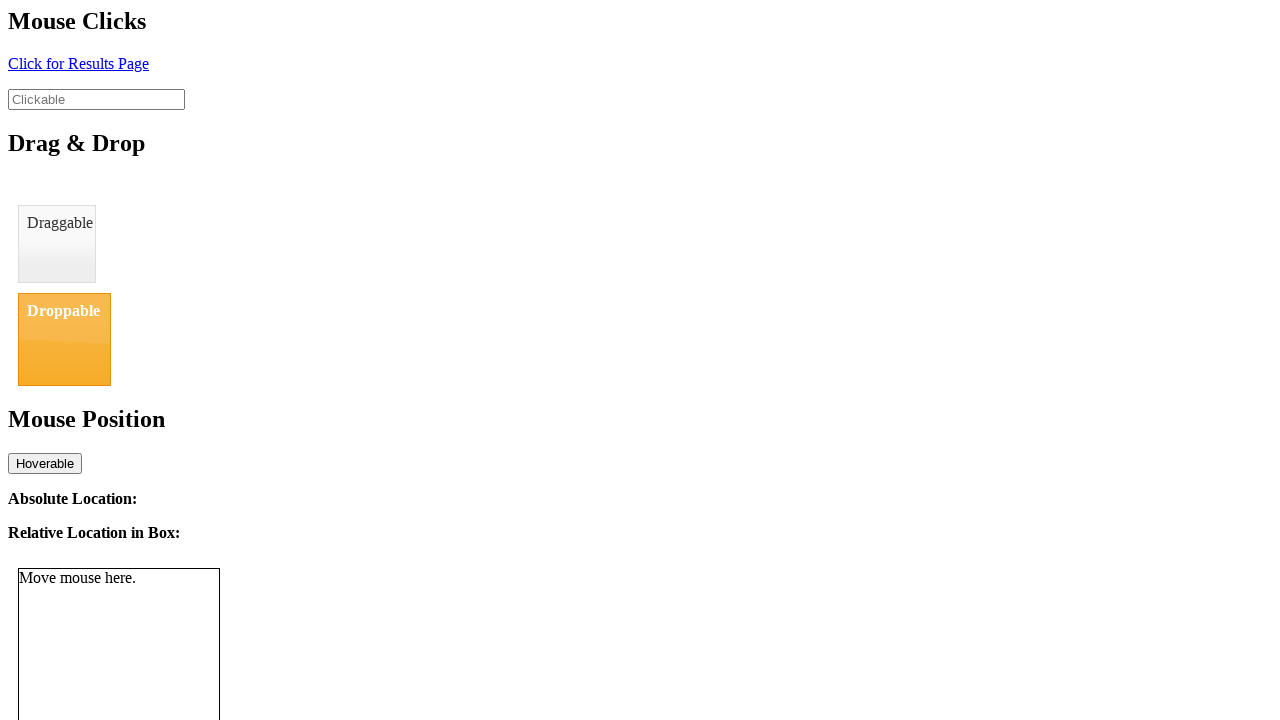

Located the draggable element with ID 'draggable'
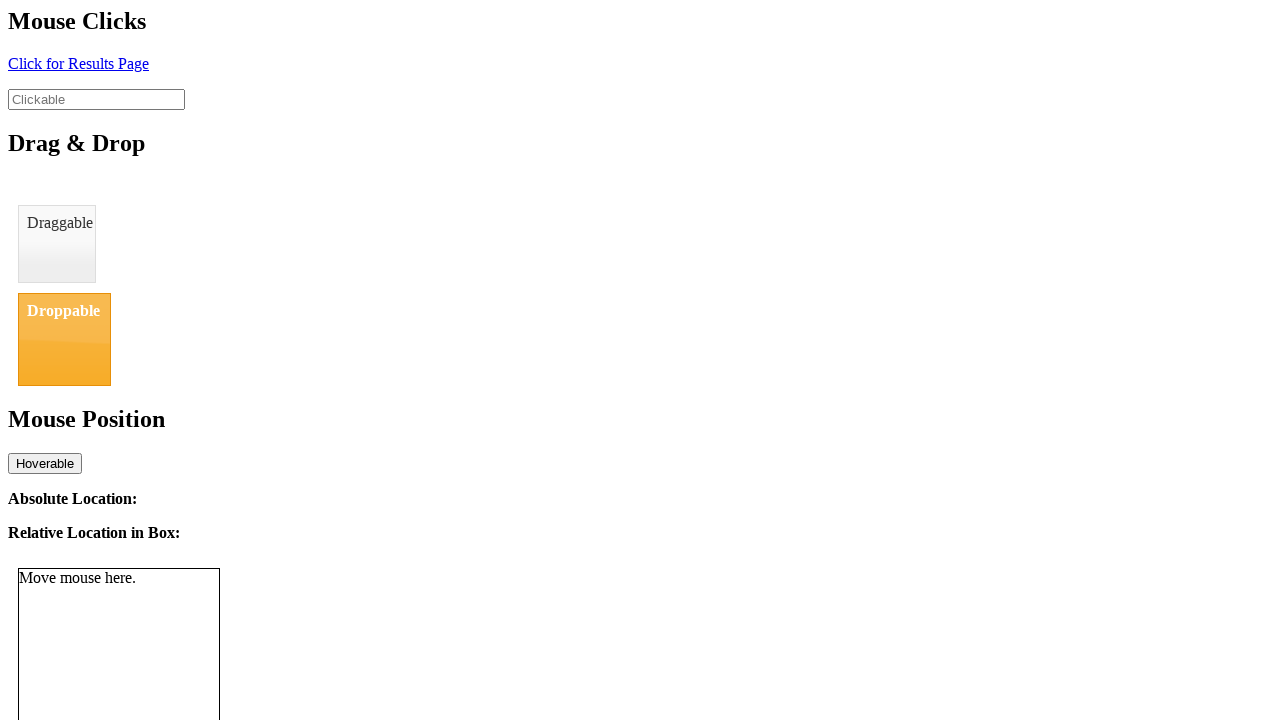

Located the droppable target element with ID 'droppable'
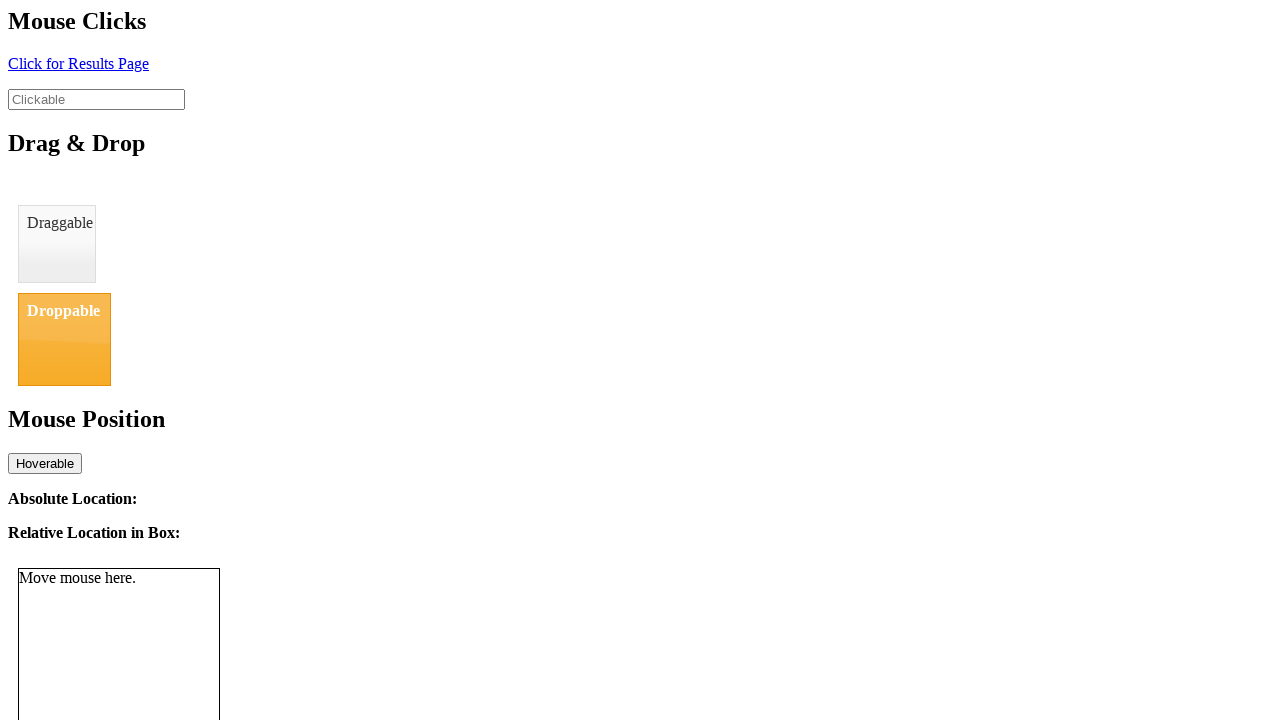

Dragged element from draggable to droppable target at (64, 339)
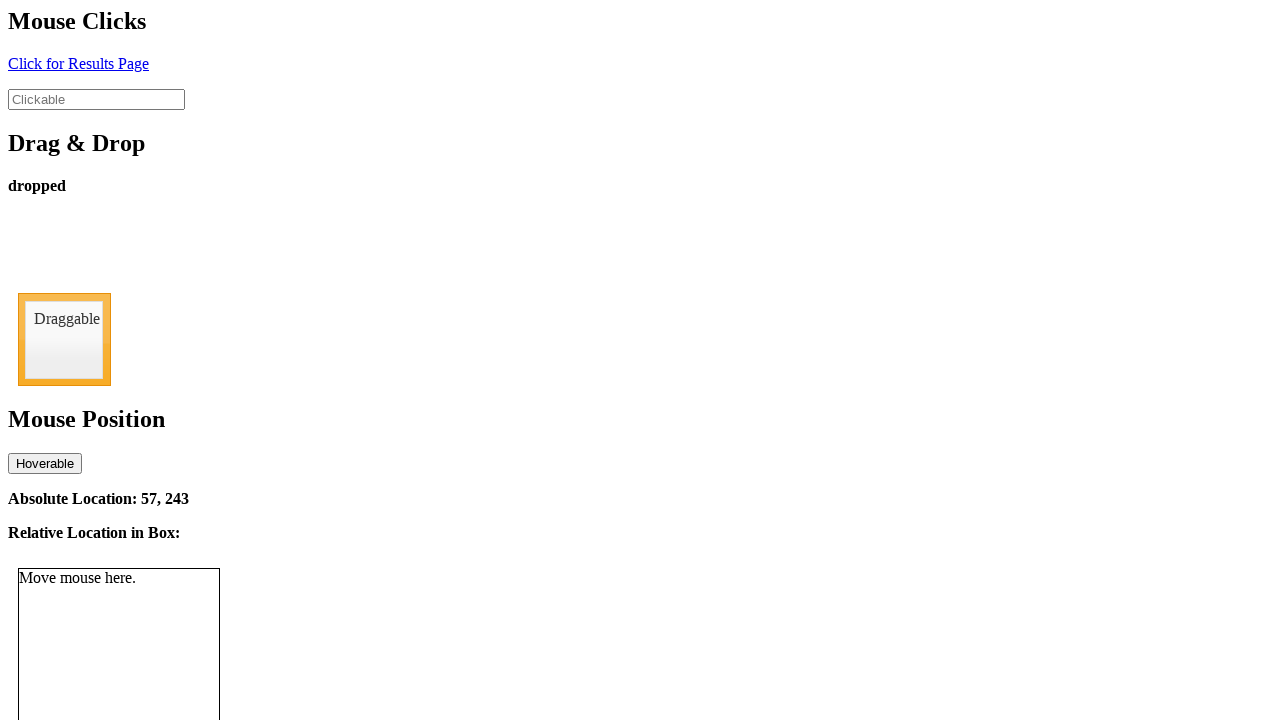

Waited 2 seconds for drag and drop result to be visible
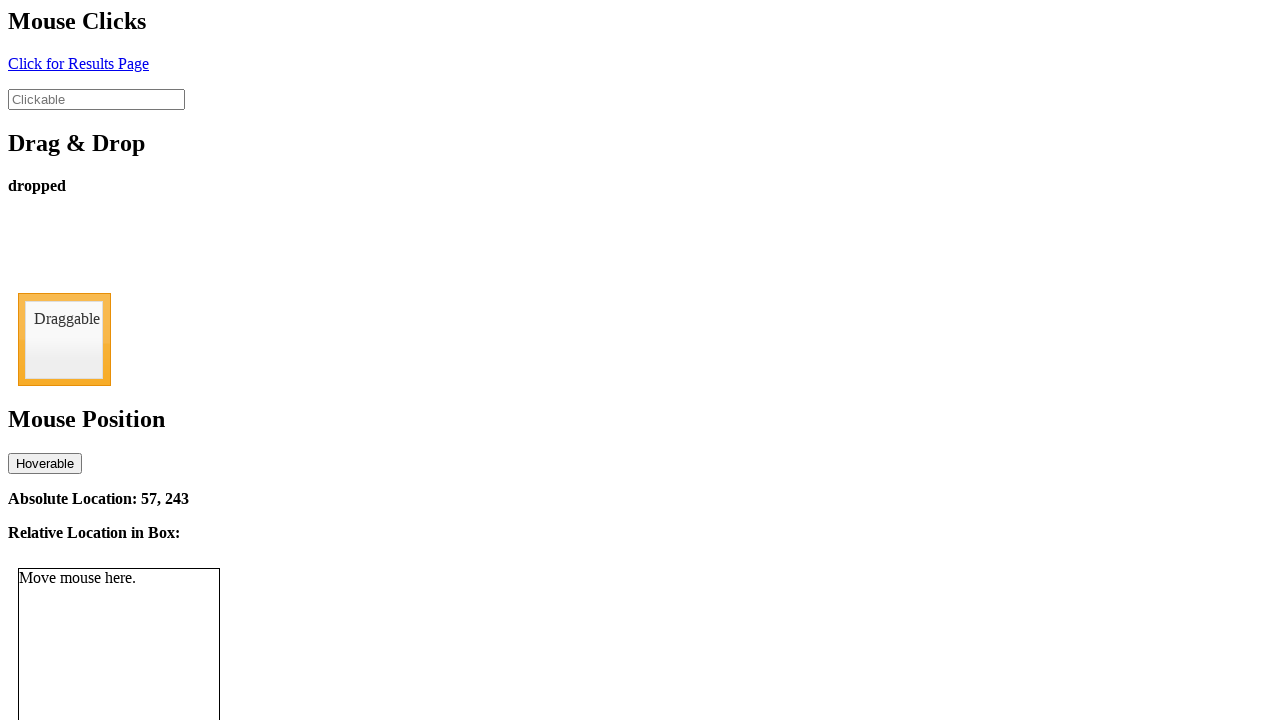

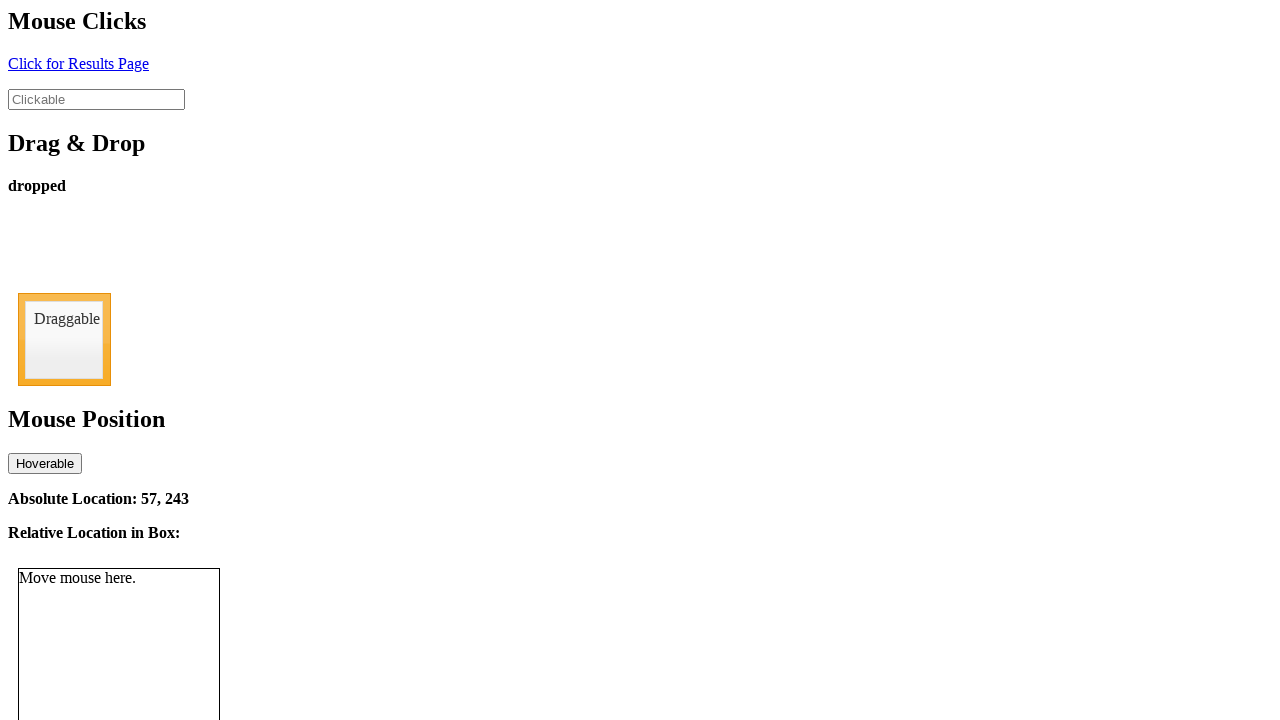